Tests the Gratuity Fund calculator by selecting an option, filling in salary and years of service, and submitting the form.

Starting URL: https://www.moneycontrol.com/personal-finance/tools/gratuity-calculator.html

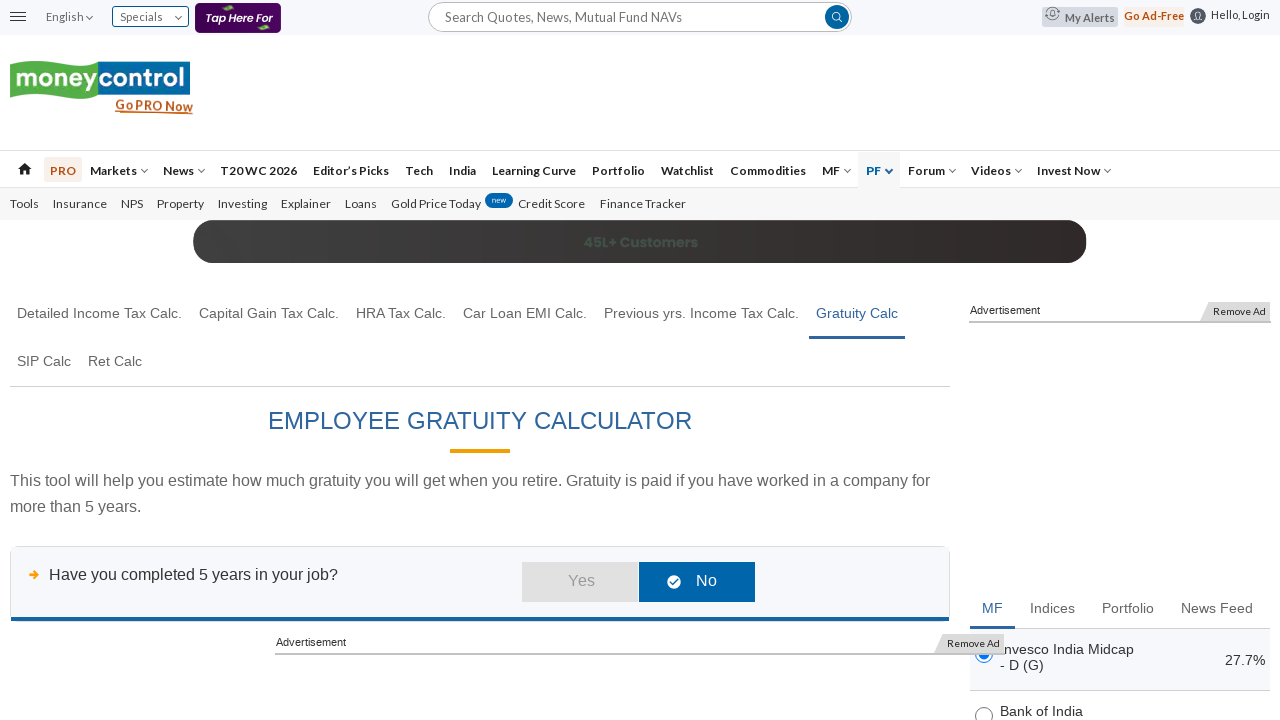

Removed obstructing elements (iframes, ads, popups)
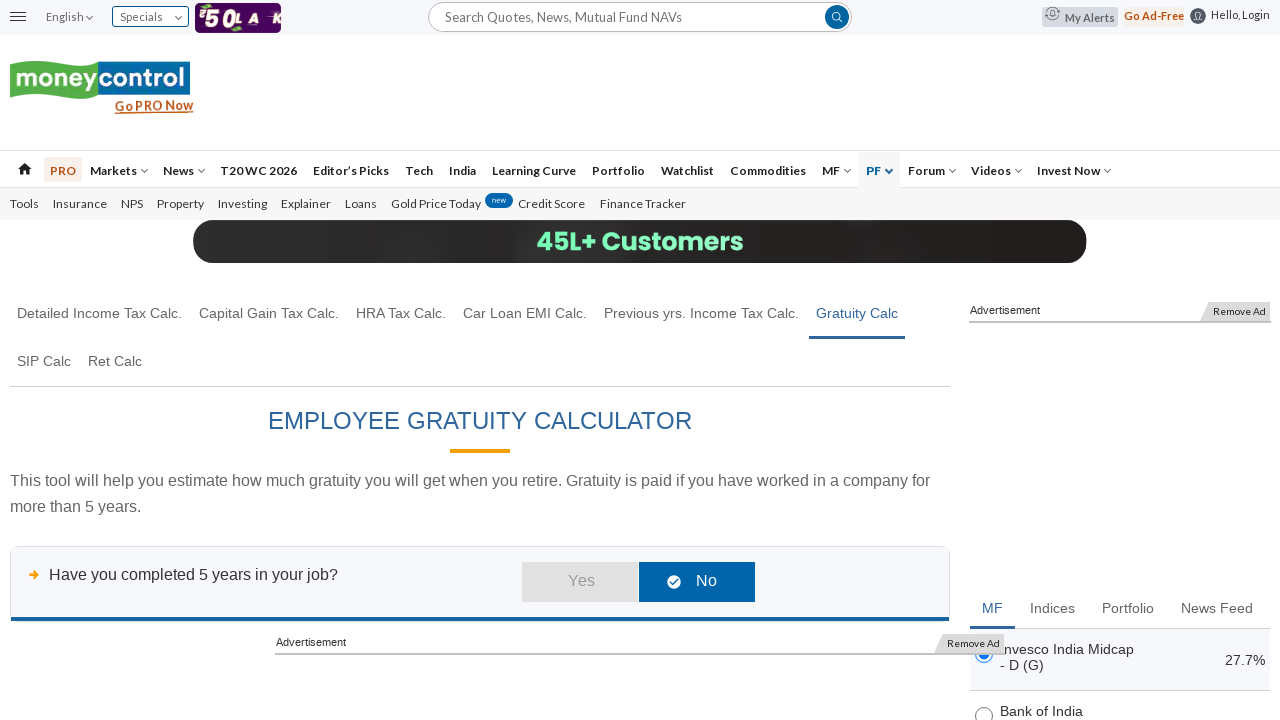

Clicked 'Yes' option to open gratuity calculator form at (580, 582) on span.rdbx.openblock
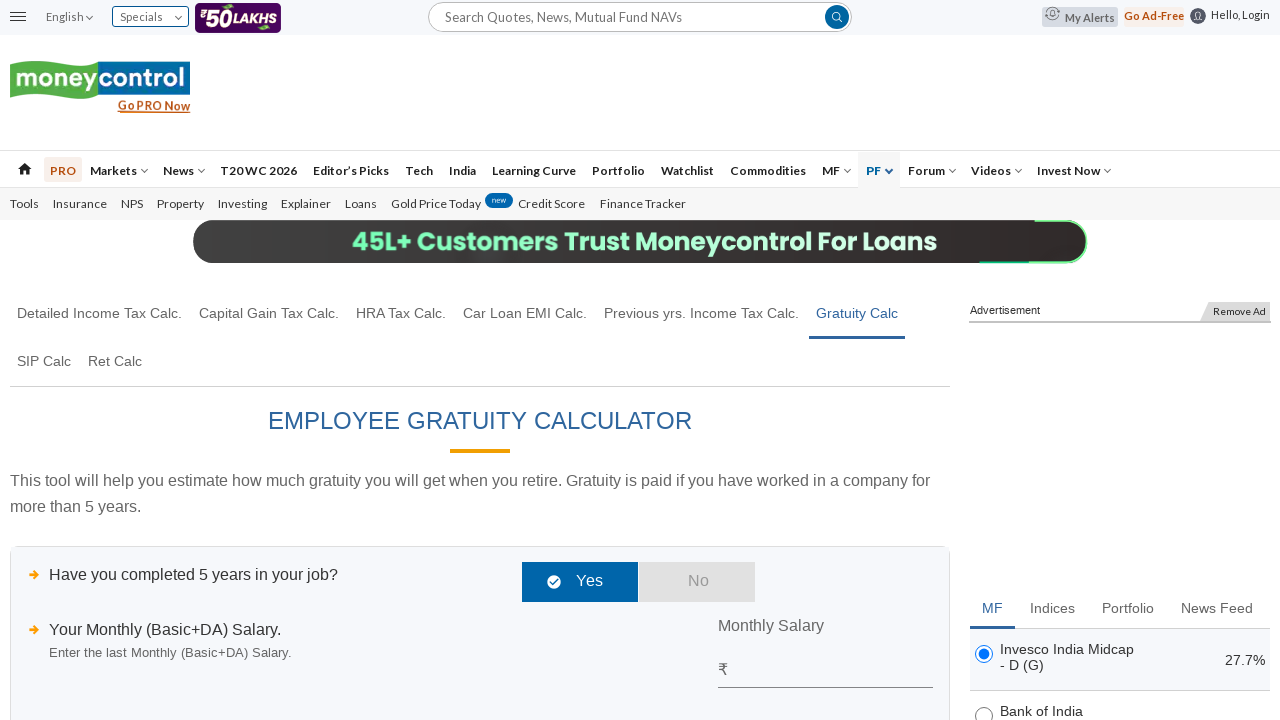

Filled salary field with 50000 on #salary
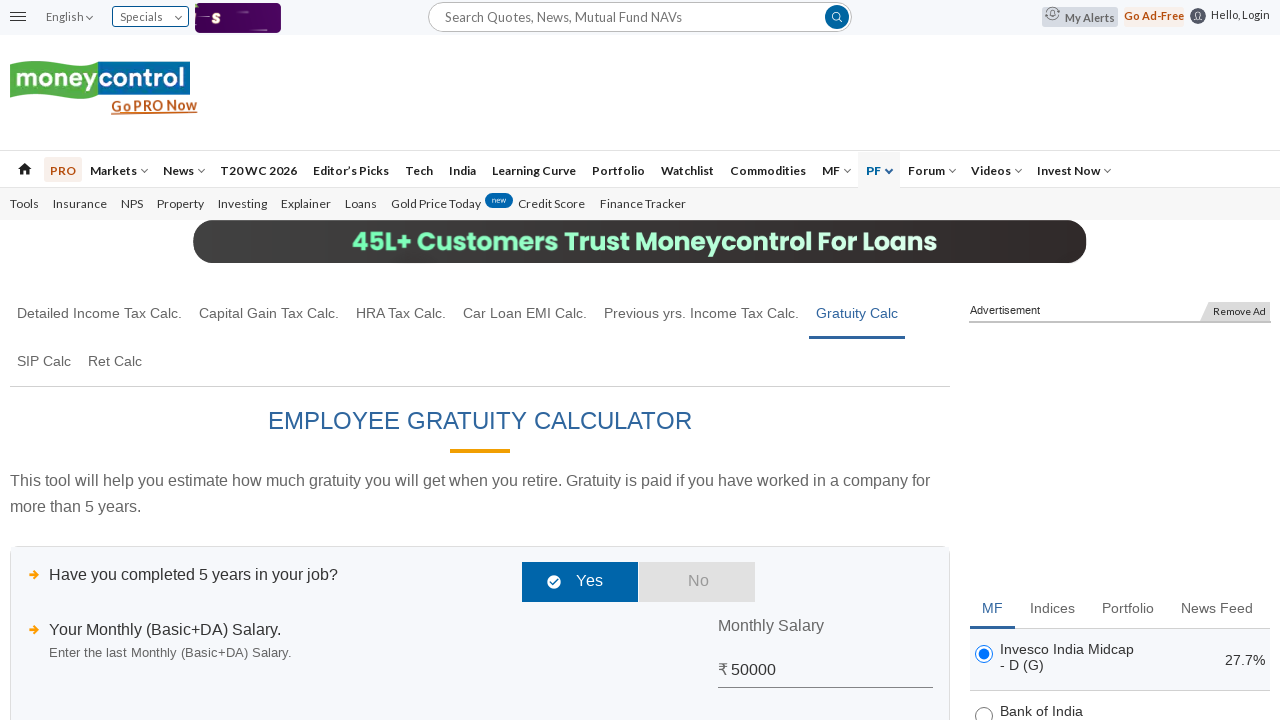

Filled years of service field with 5 on #year
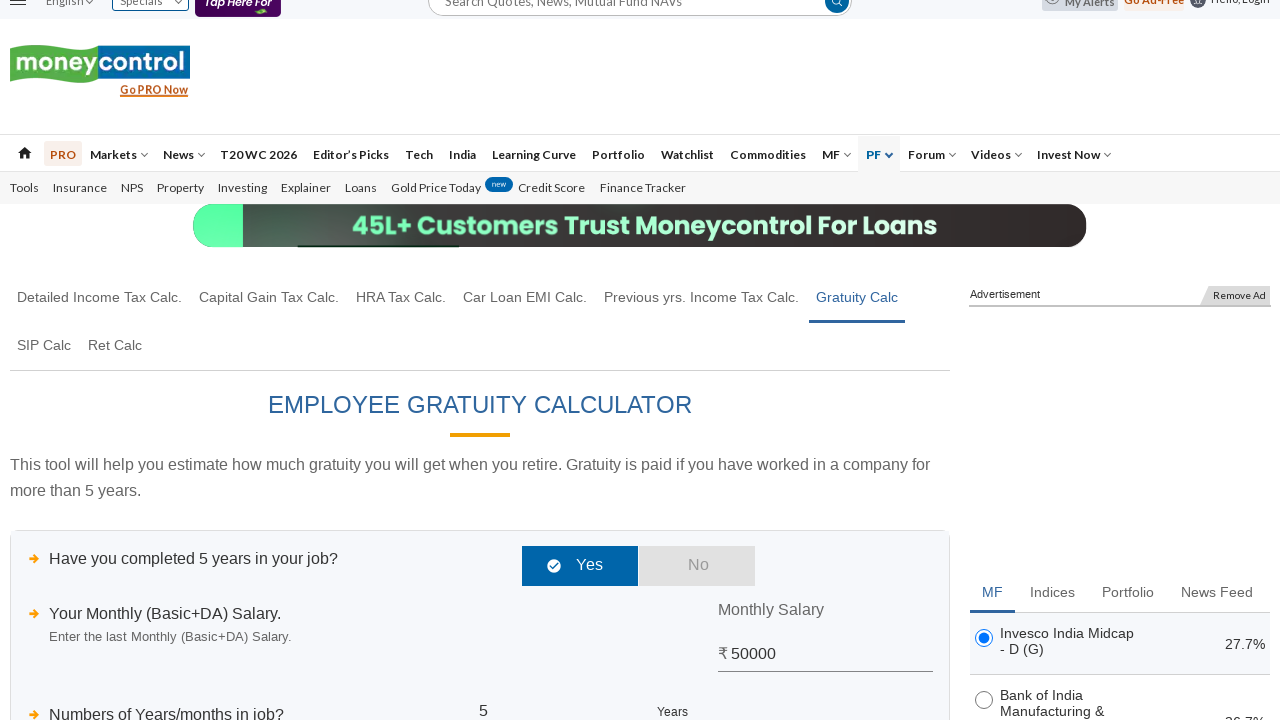

Clicked calculate button to submit form at (428, 360) on #graduity_calc_btn
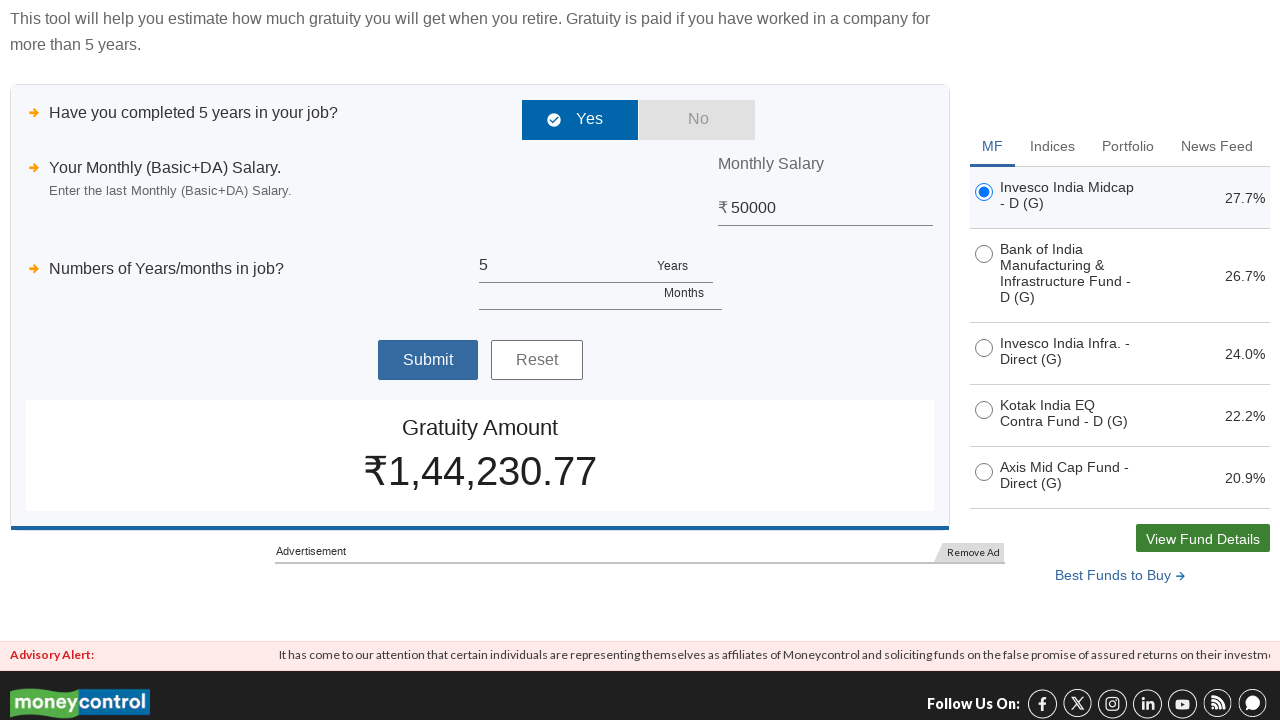

Waited for gratuity calculation result to appear
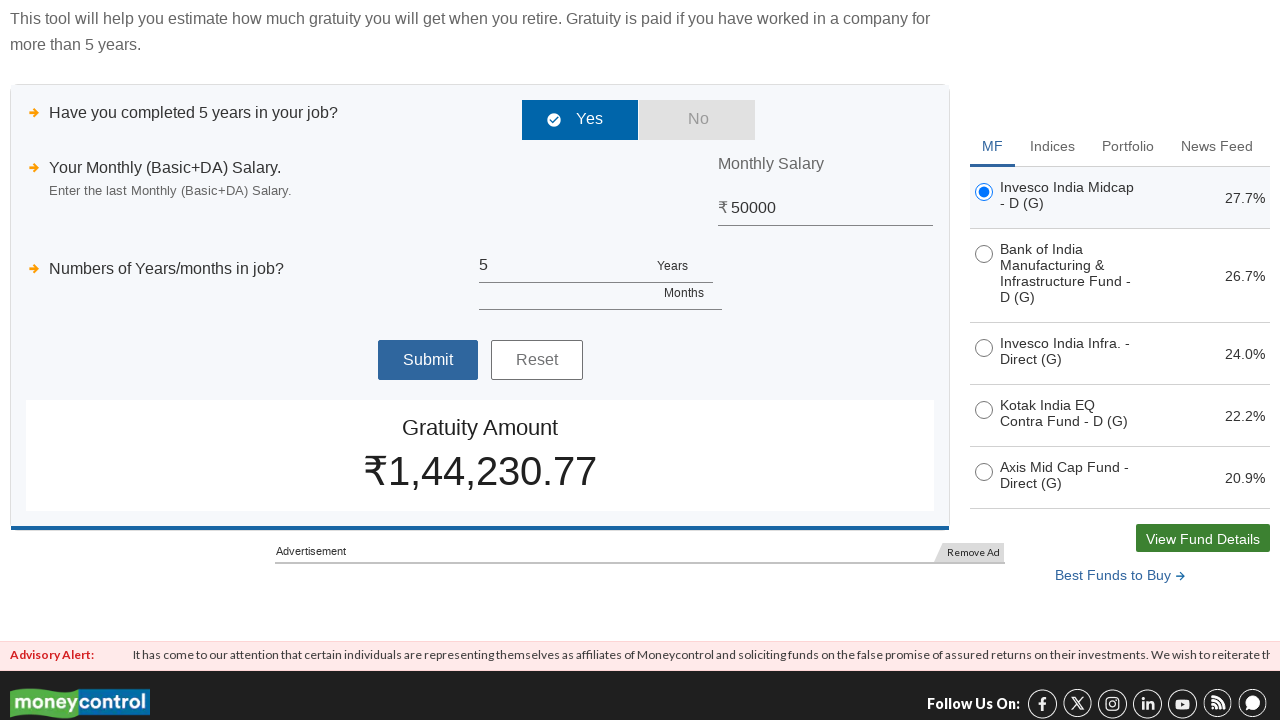

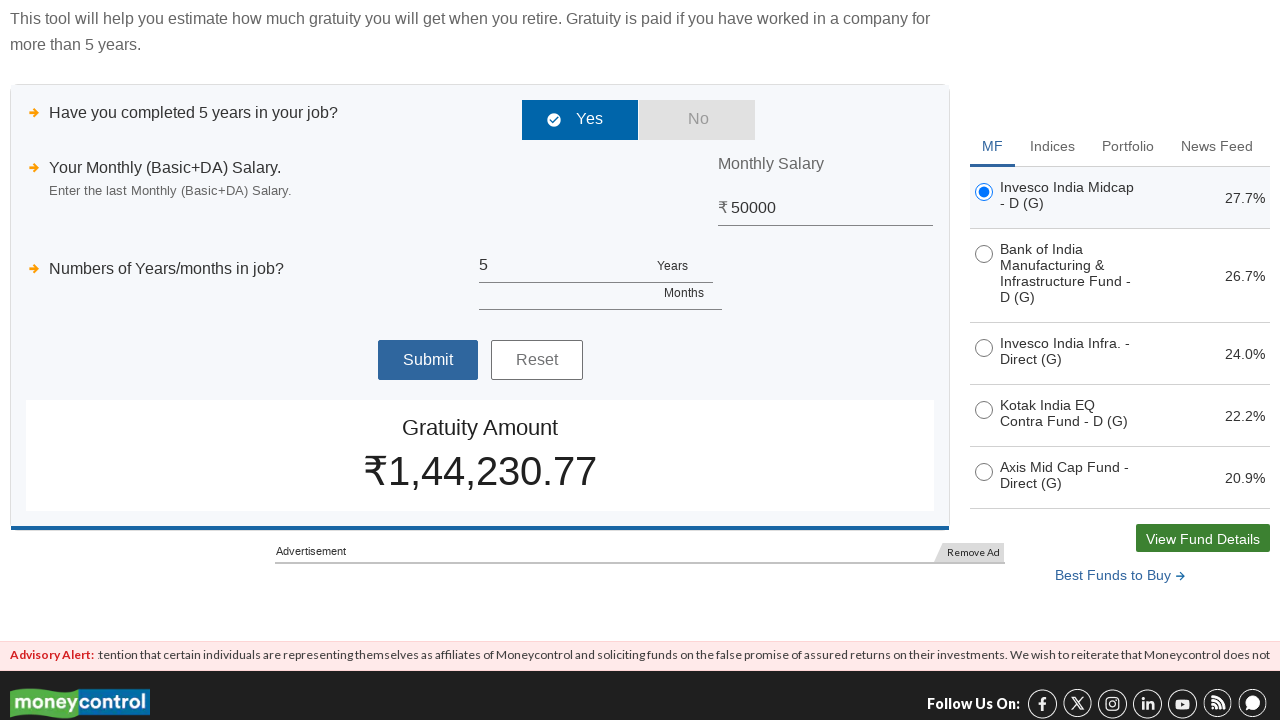